Tests a simple wait scenario by clicking a verify button and asserting that a success message appears on the page.

Starting URL: http://suninjuly.github.io/wait1.html

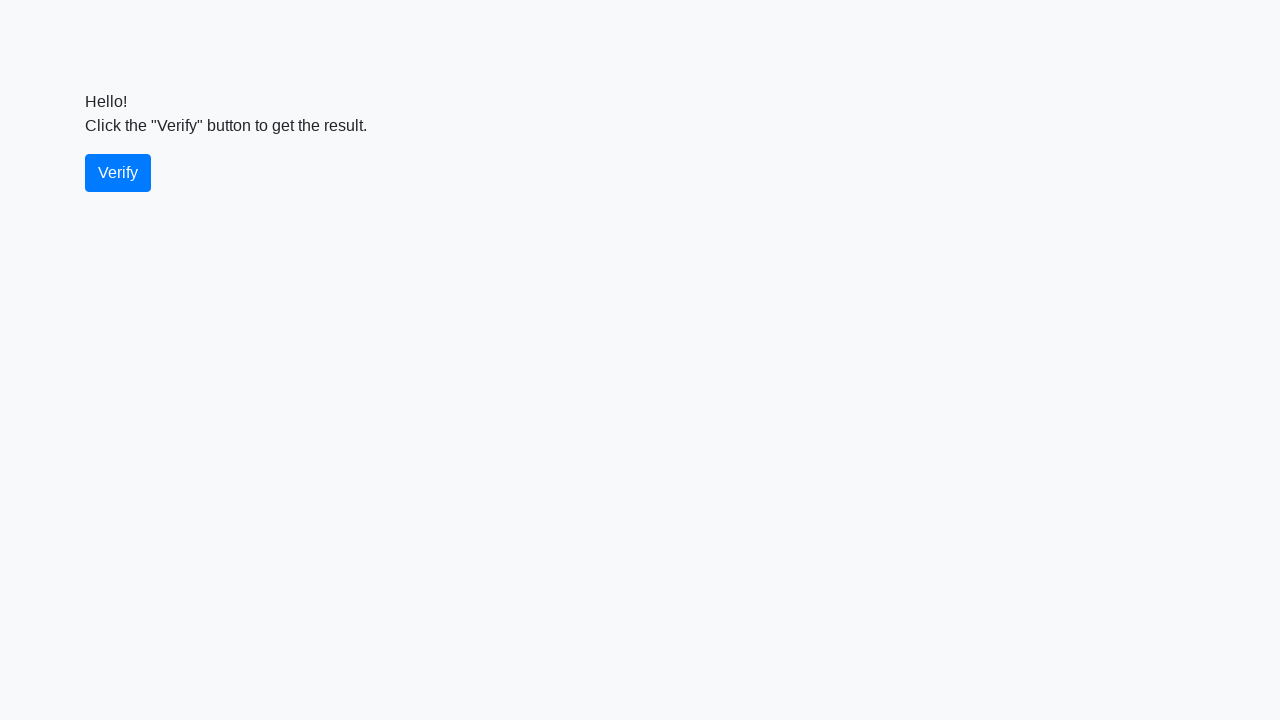

Clicked the verify button at (118, 173) on #verify
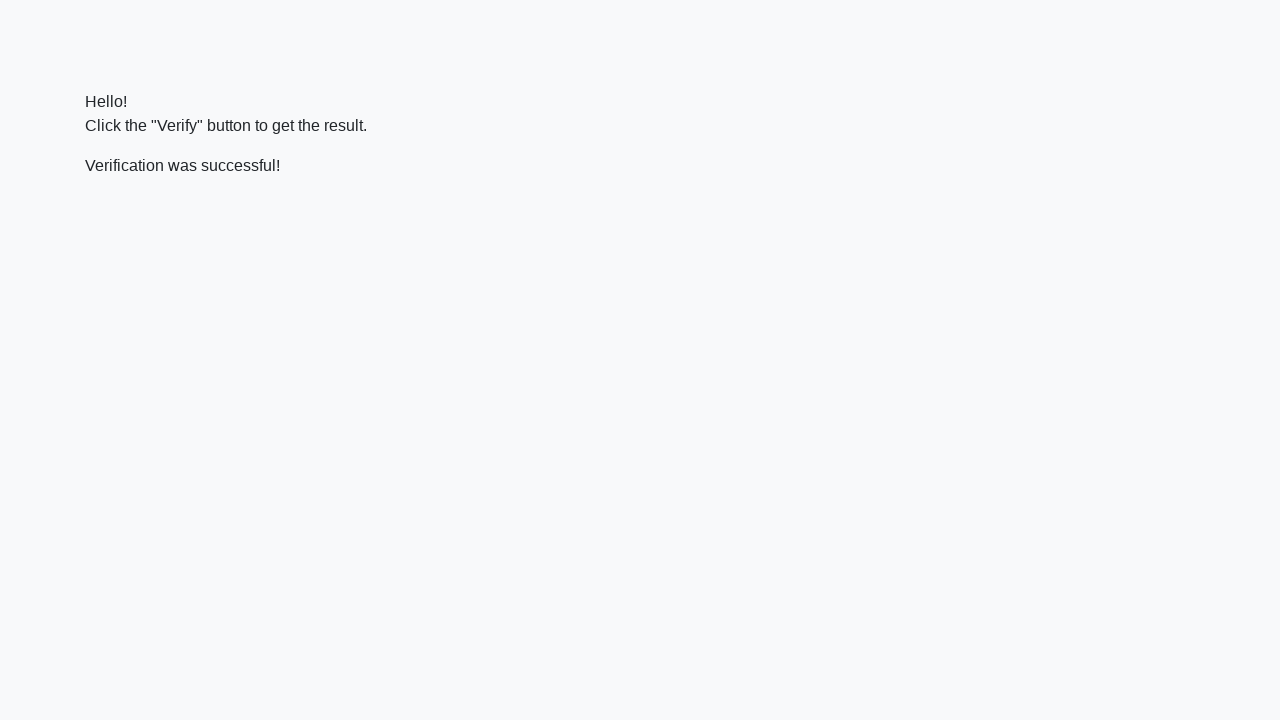

Success message appeared on the page
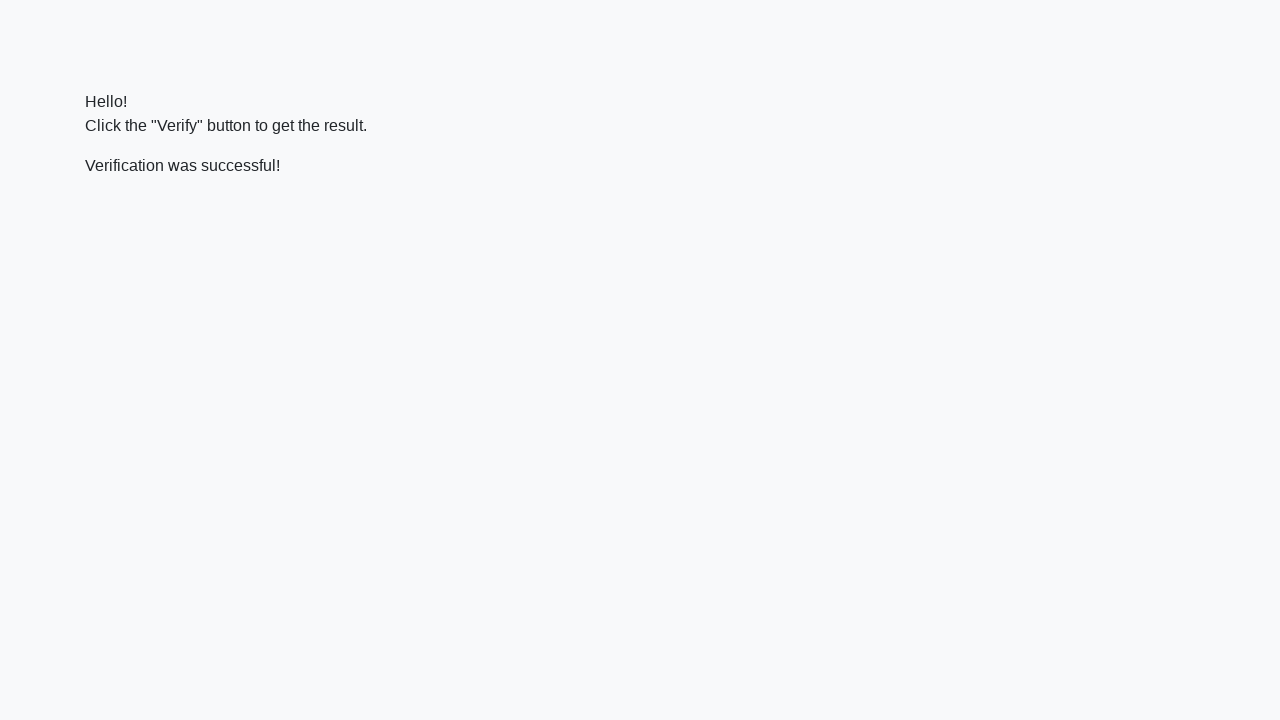

Asserted that success message contains 'successful'
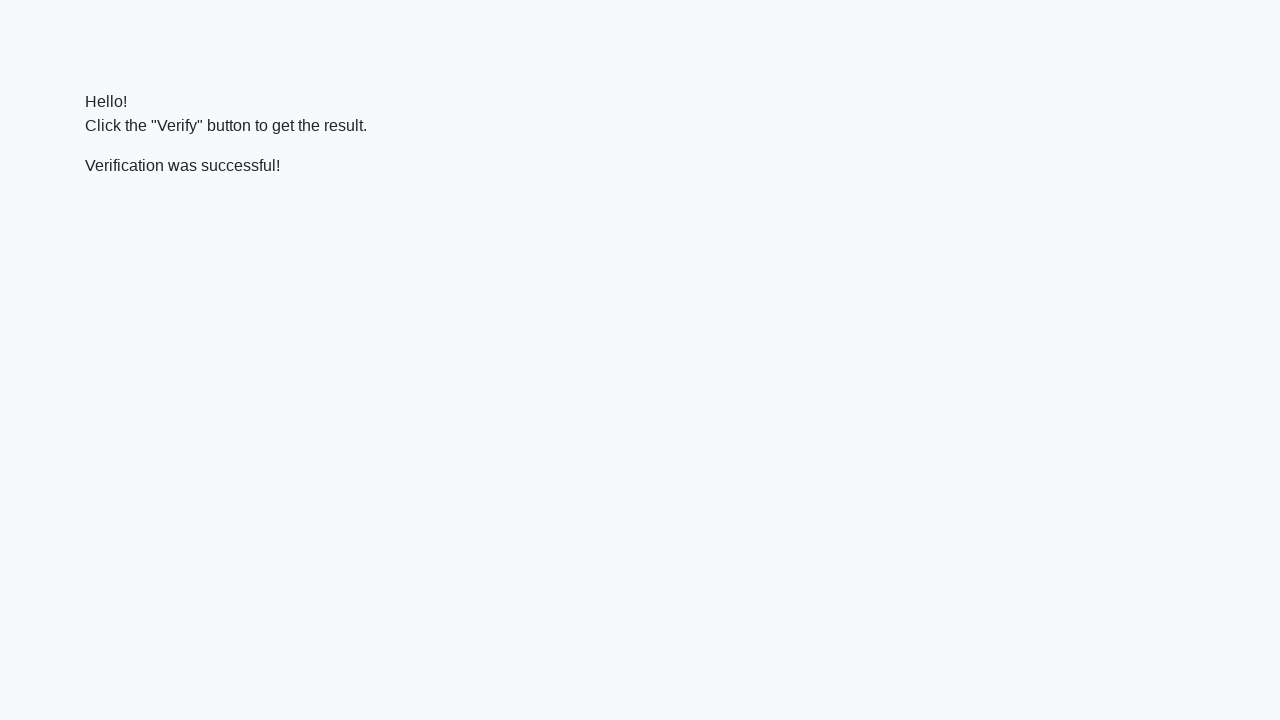

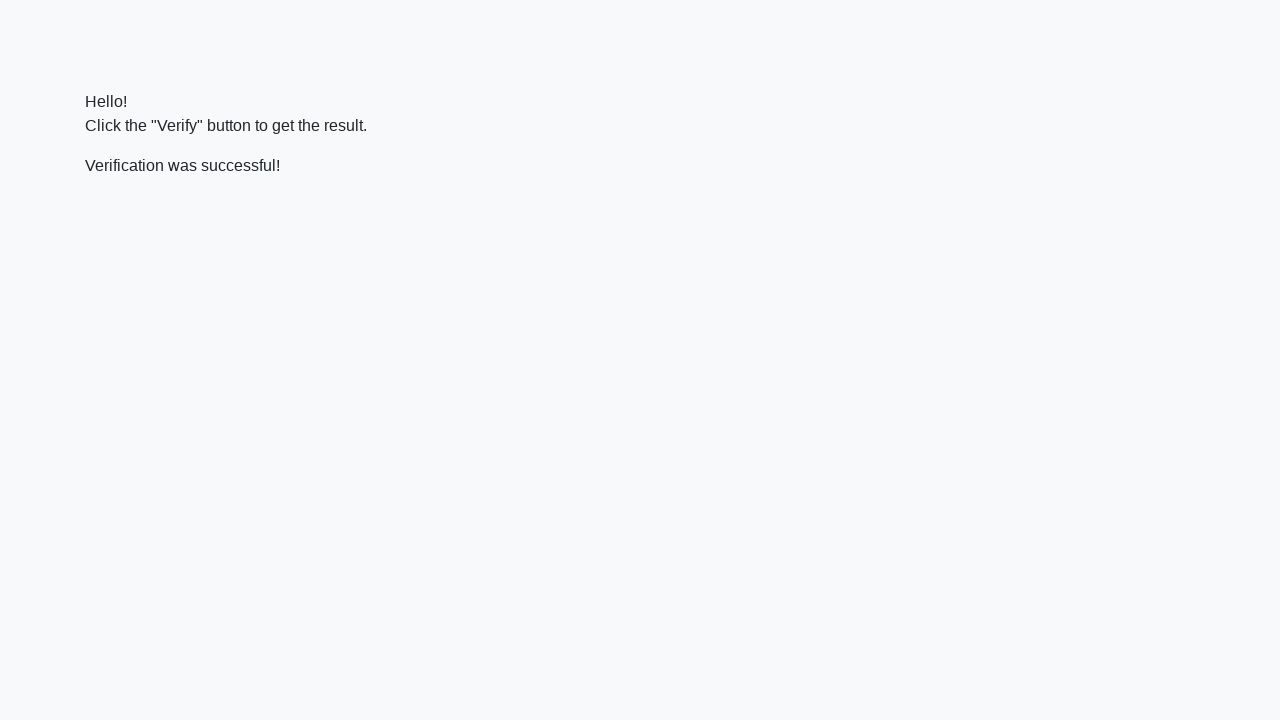